Tests the search functionality on Python.org by entering "pycon" as a search query and verifying that results are found.

Starting URL: http://www.python.org

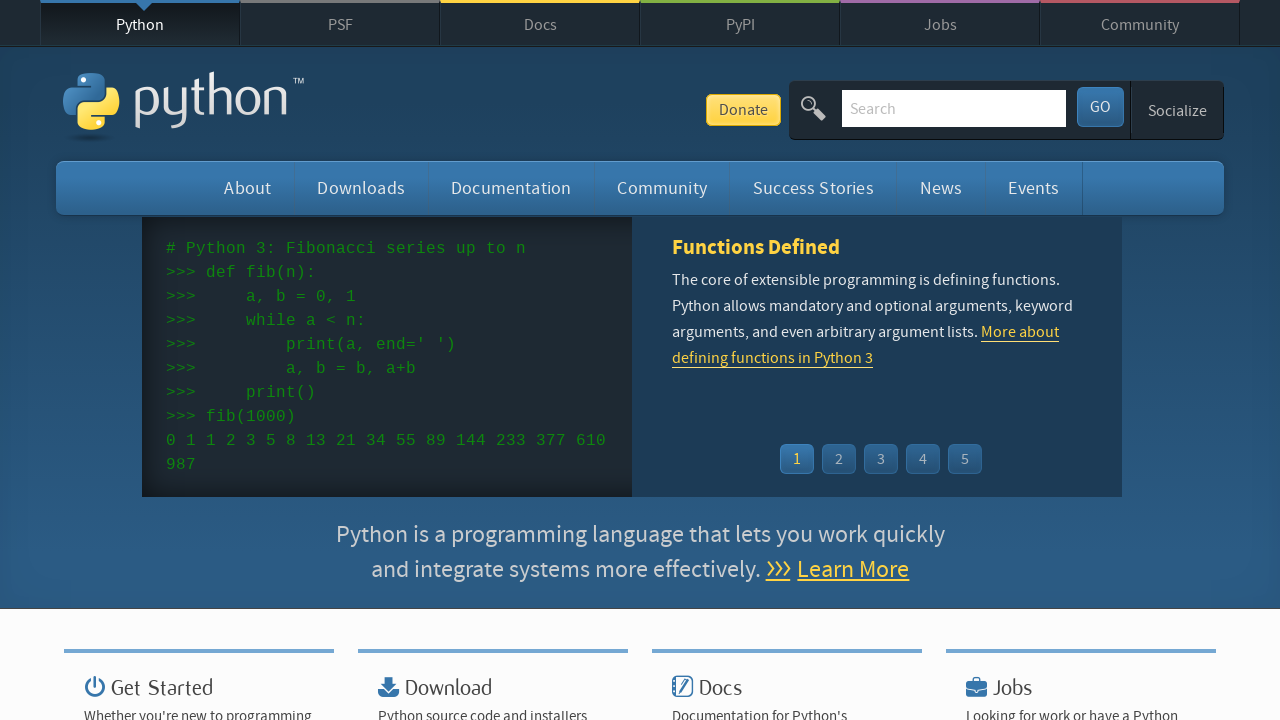

Verified that 'Python' is in the page title
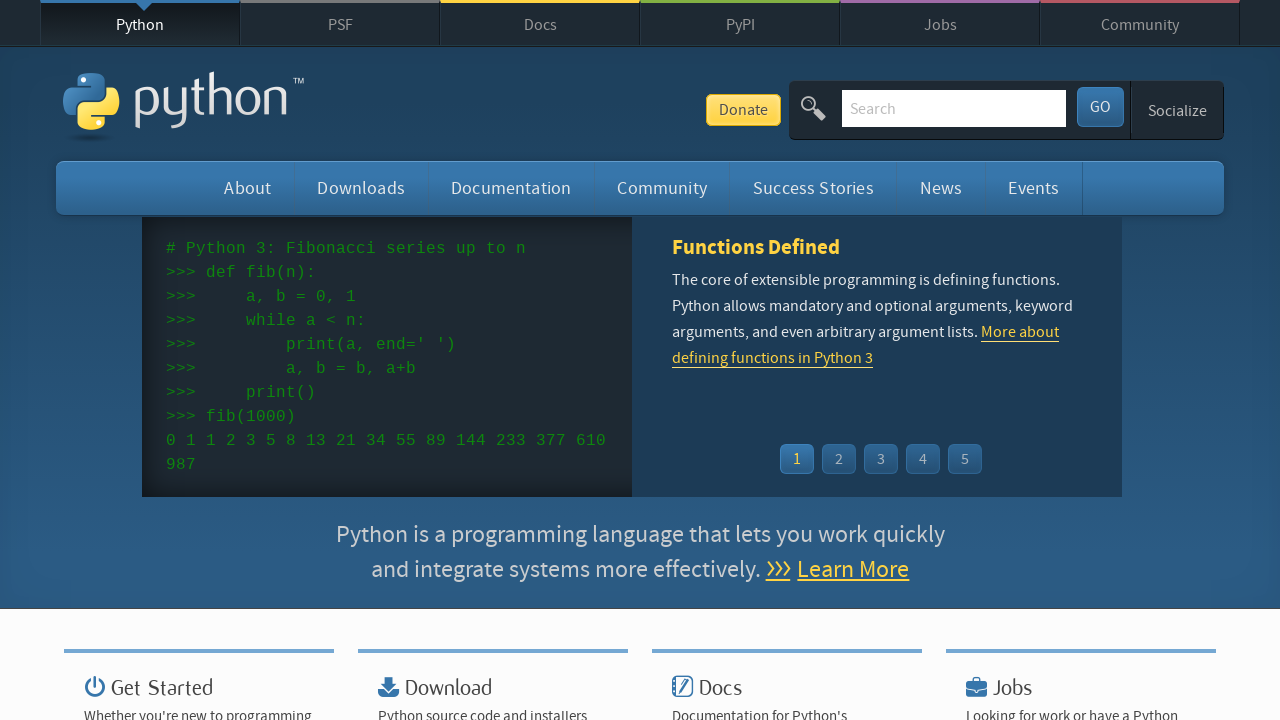

Filled search box with 'pycon' query on input[name='q']
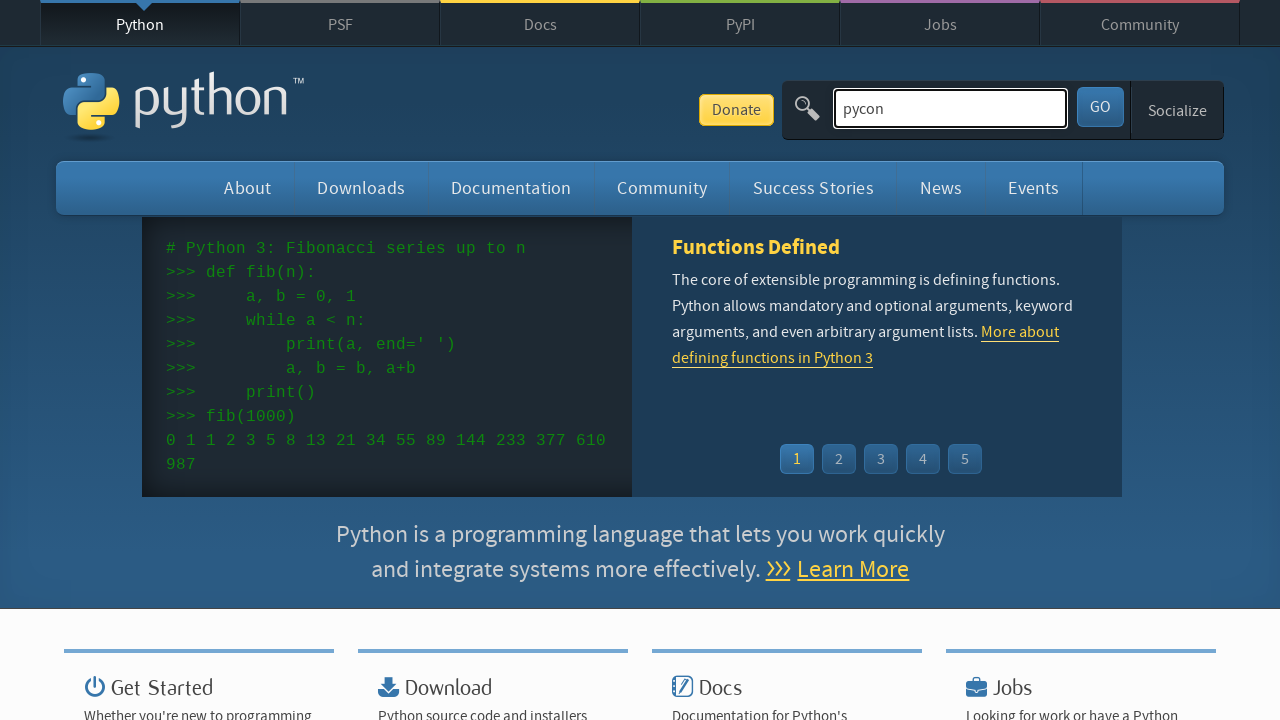

Pressed Enter to submit the search query on input[name='q']
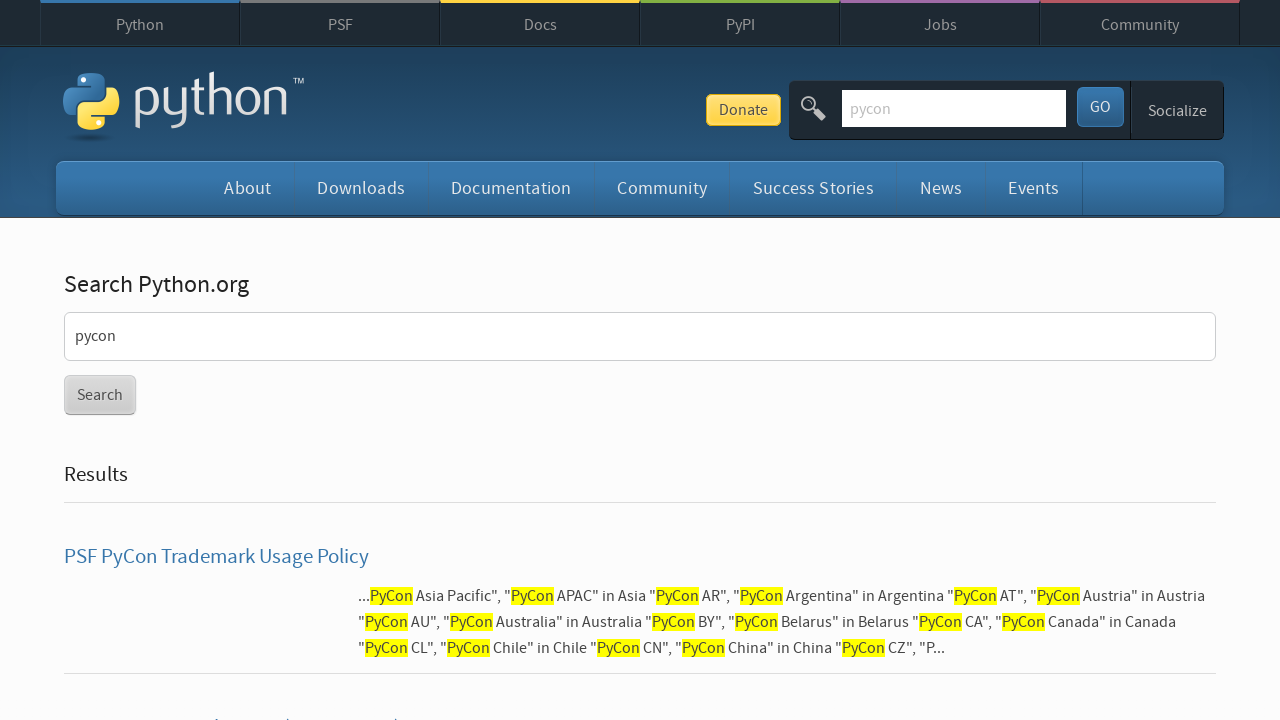

Waited for search results to load (networkidle)
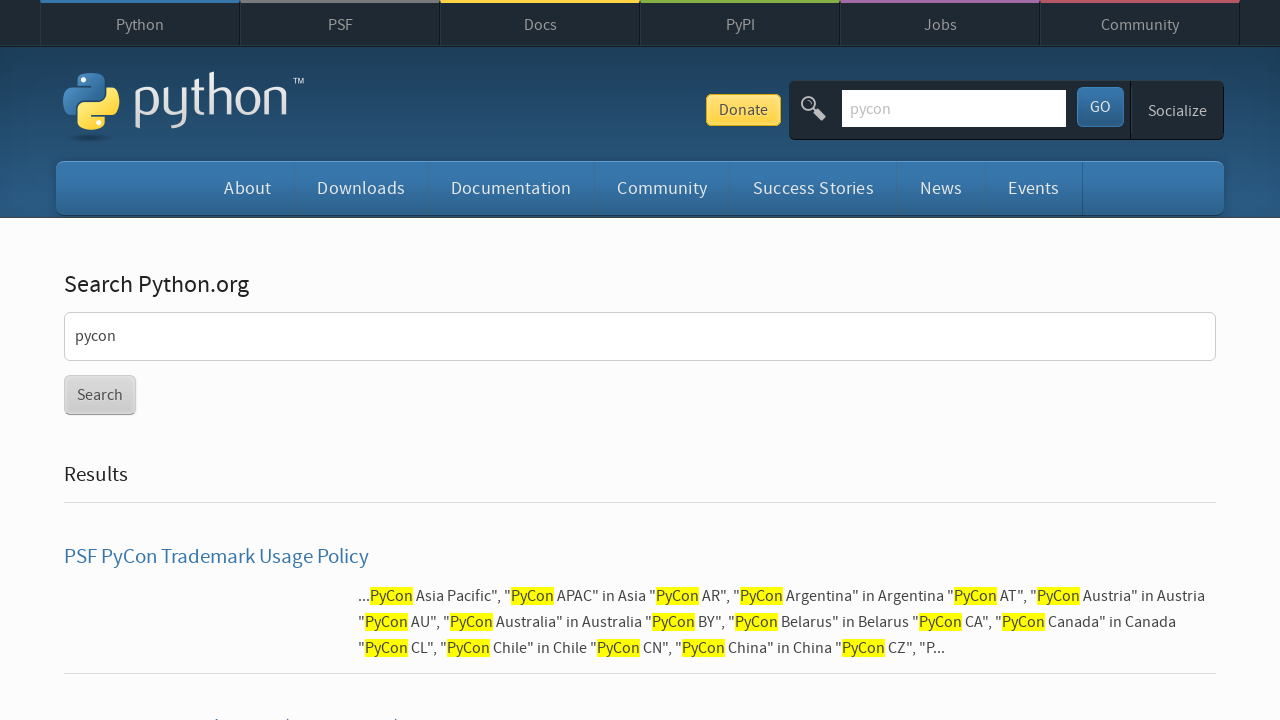

Verified that search results were found for 'pycon' query
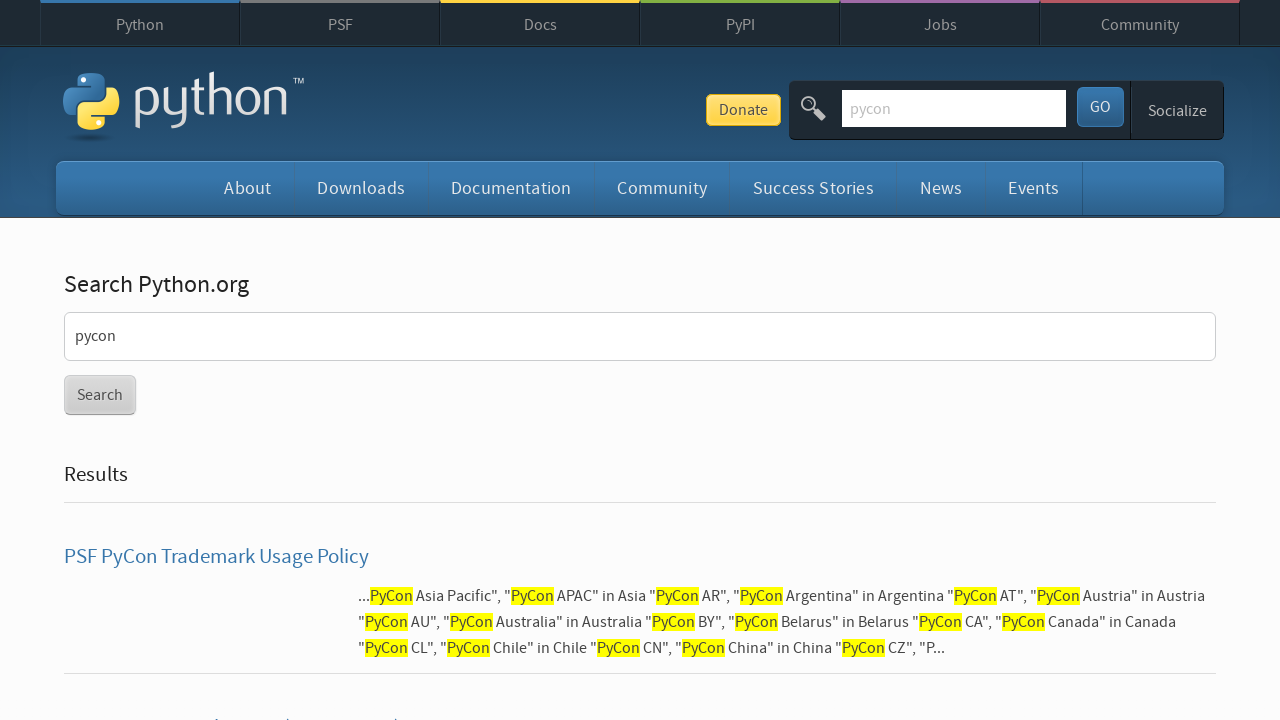

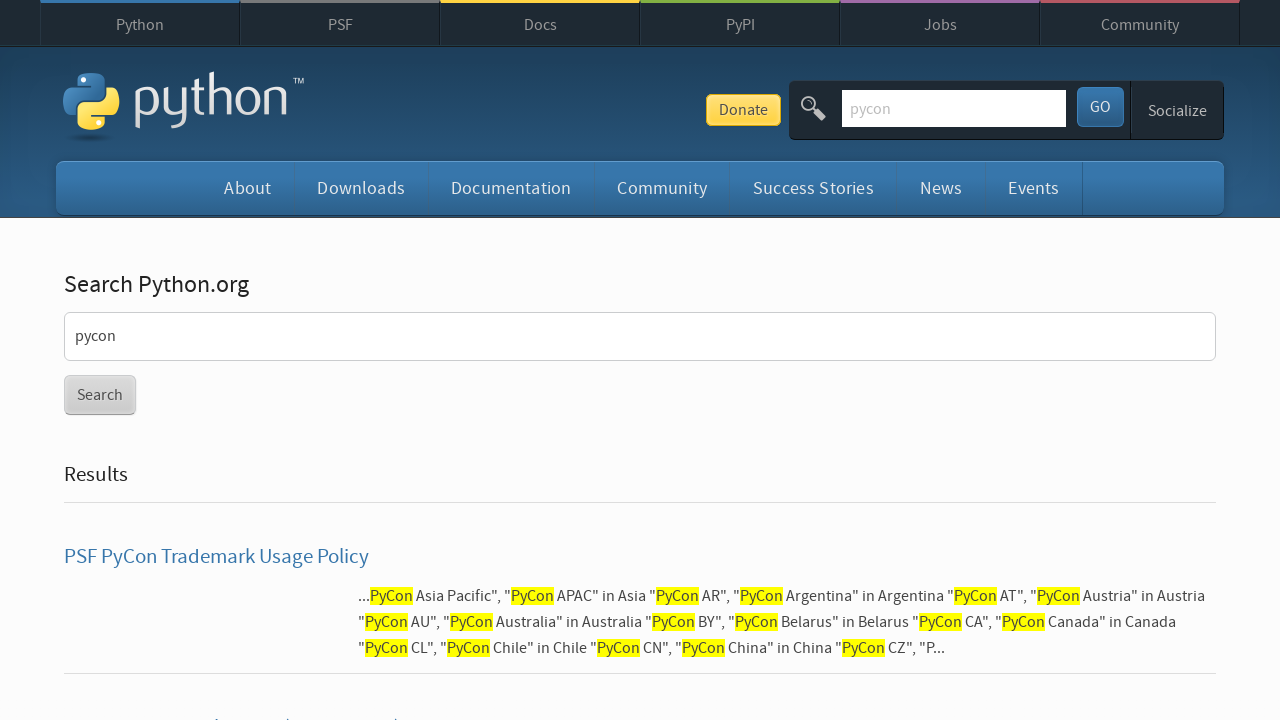